Tests drag and drop functionality by dragging column A to column B position

Starting URL: https://the-internet.herokuapp.com/drag_and_drop

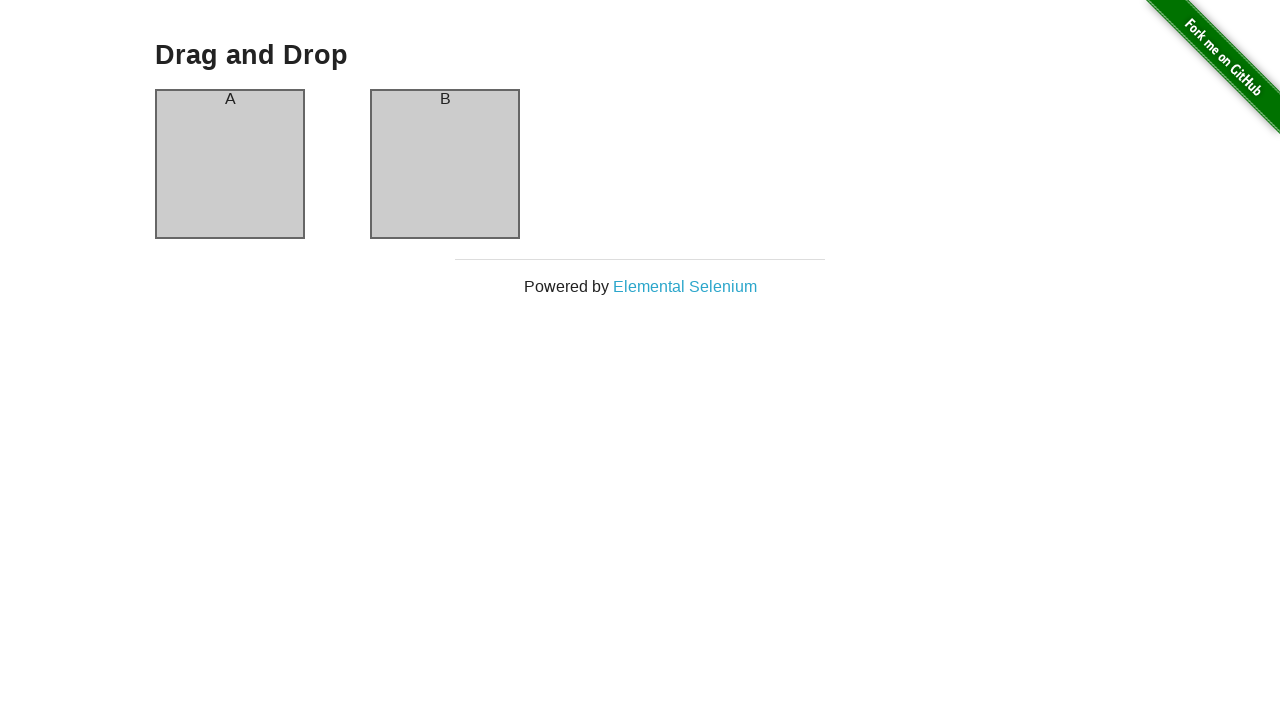

Located column A element for drag source
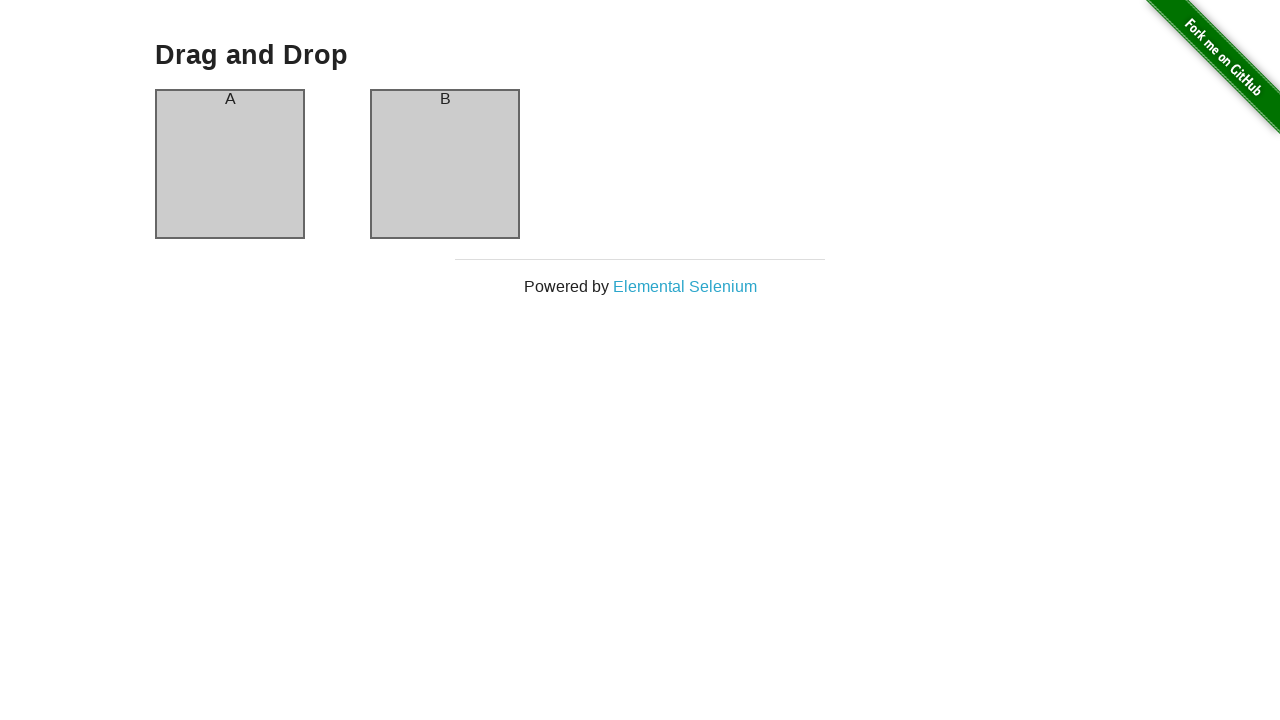

Located column B element as drag target
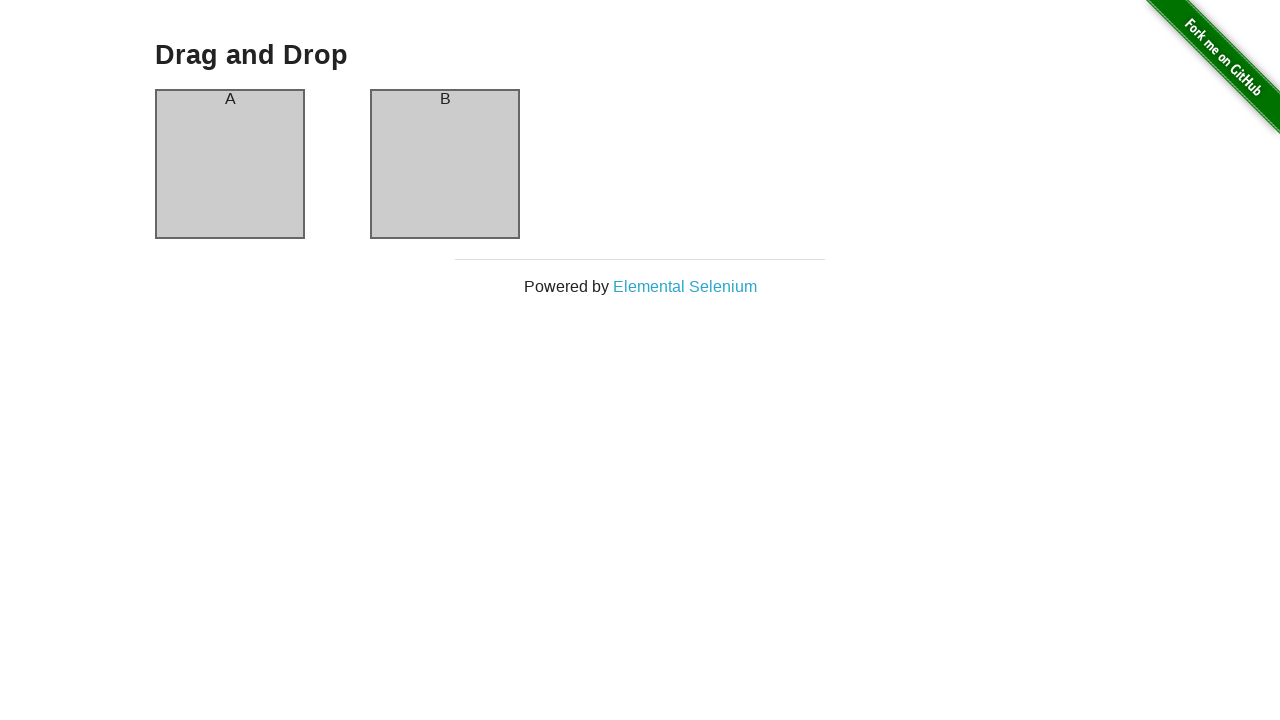

Dragged column A to column B position at (445, 164)
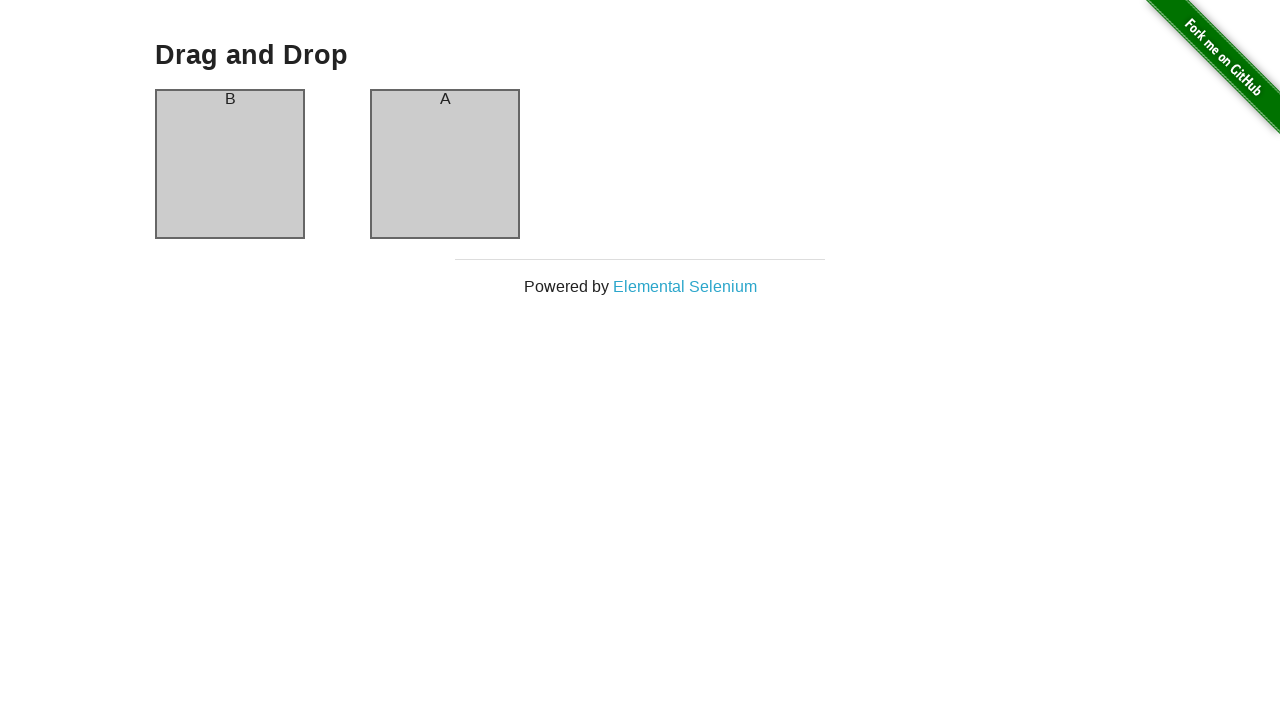

Verified that column A is now in column B position
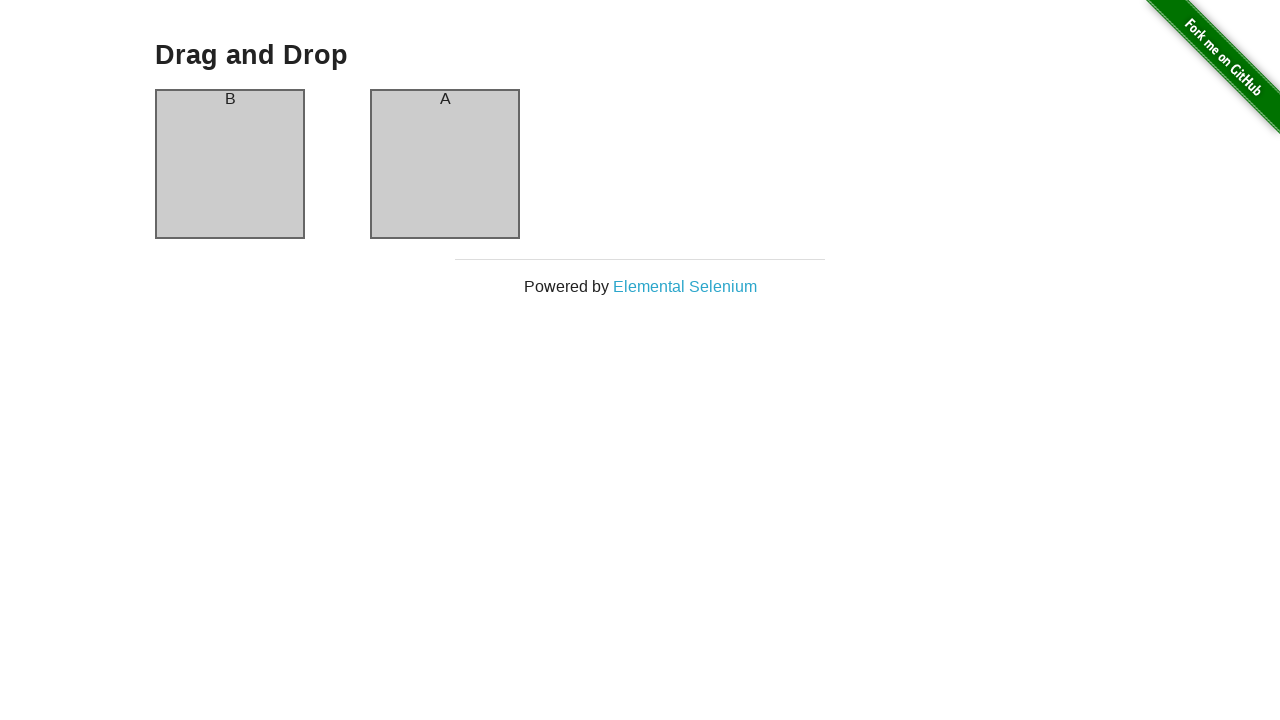

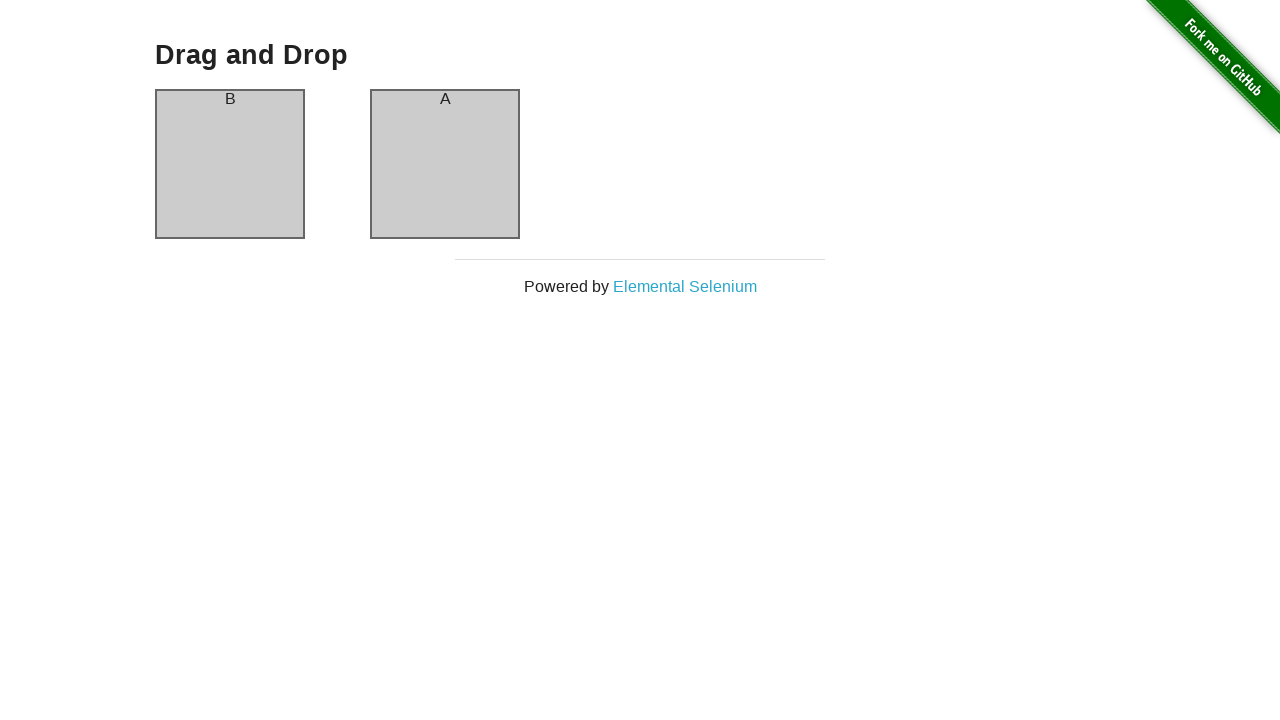